Tests the McDonald's app link in the navigation by clicking it, scrolling to an action link, and navigating back

Starting URL: https://www.mcdonalds.com/us/en-us.html

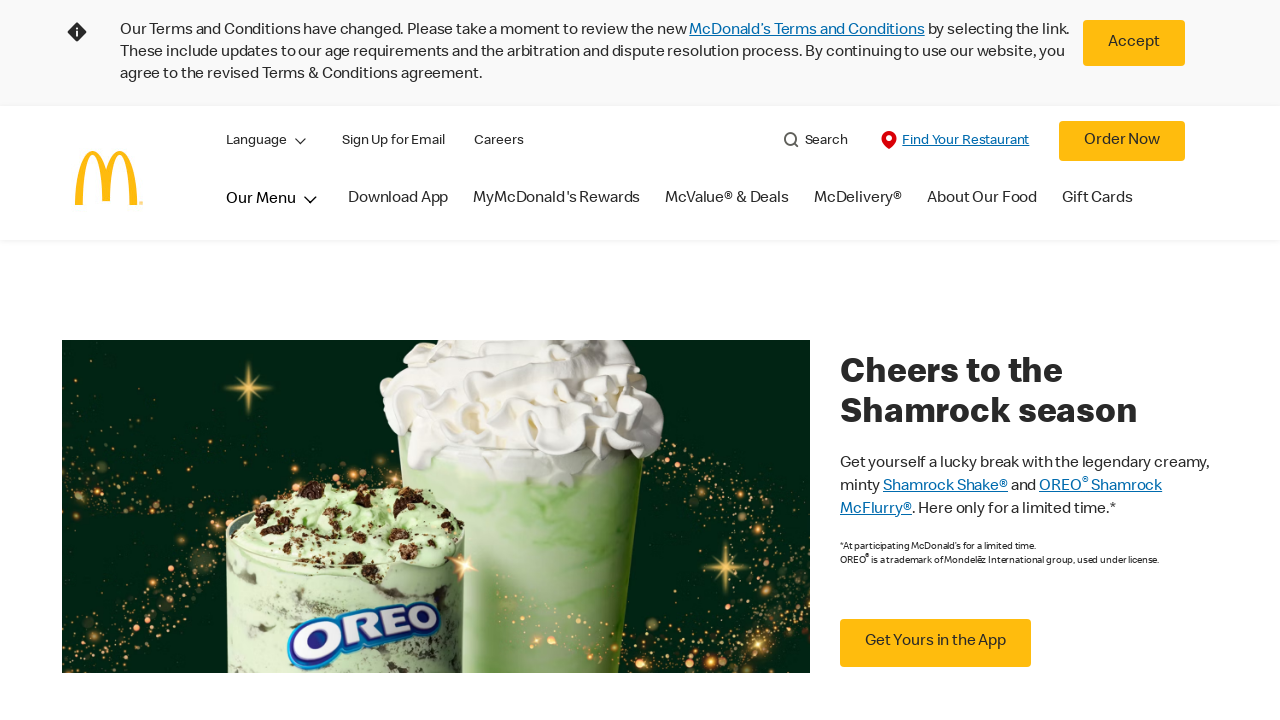

Waited for page to load (networkidle state)
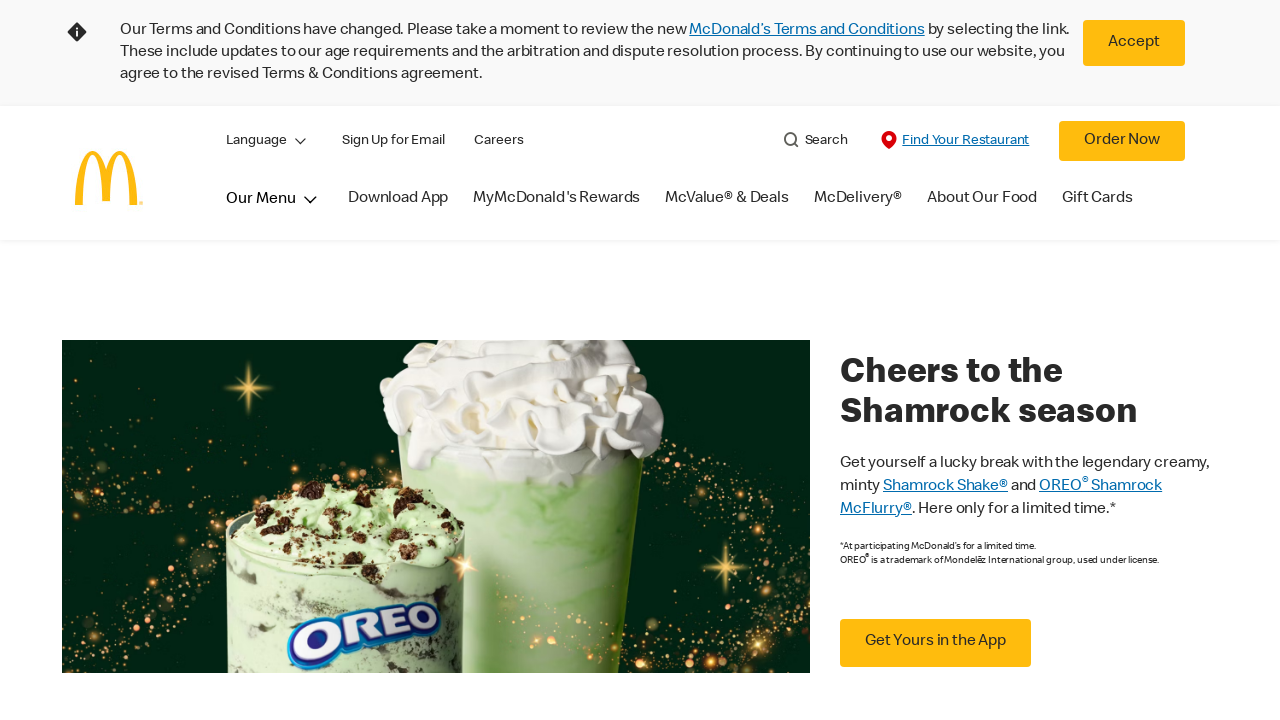

Clicked on the McDonald's app link in navigation at (398, 213) on .cmp-global-header__primary-nav > div:nth-child(1) > nav:nth-child(1) > ul:nth-c
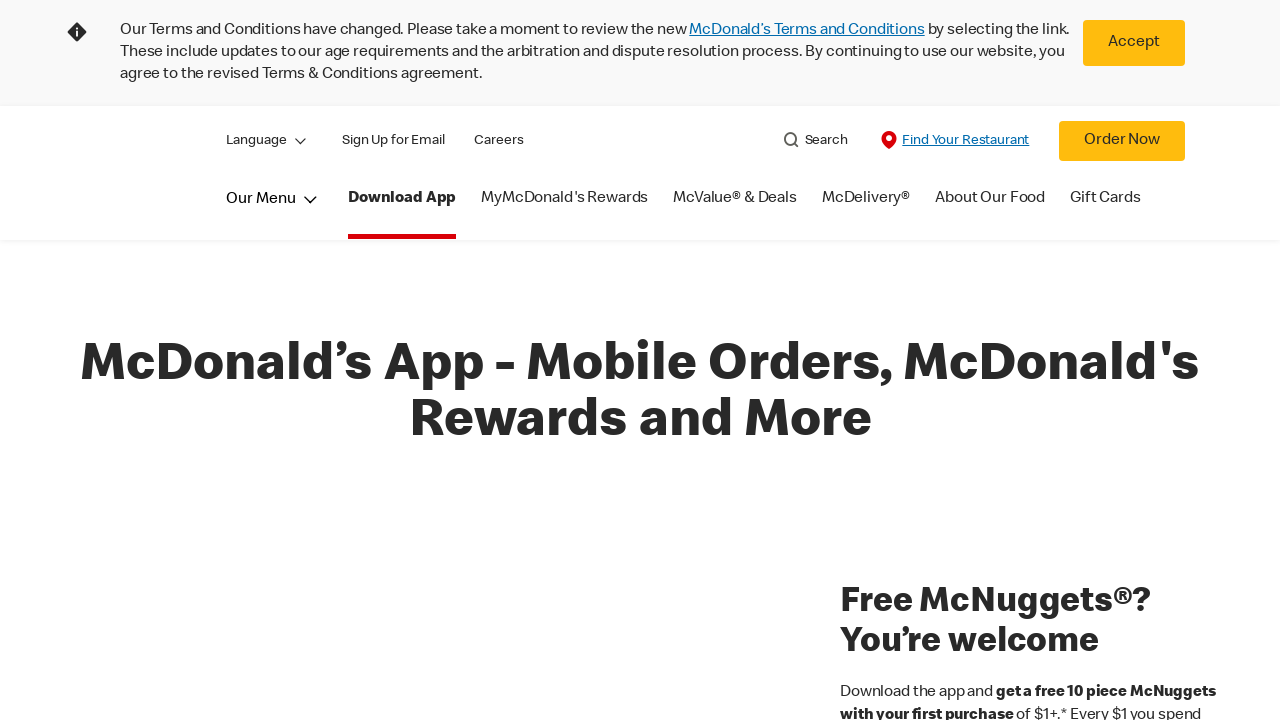

Waited for app page to load (networkidle state)
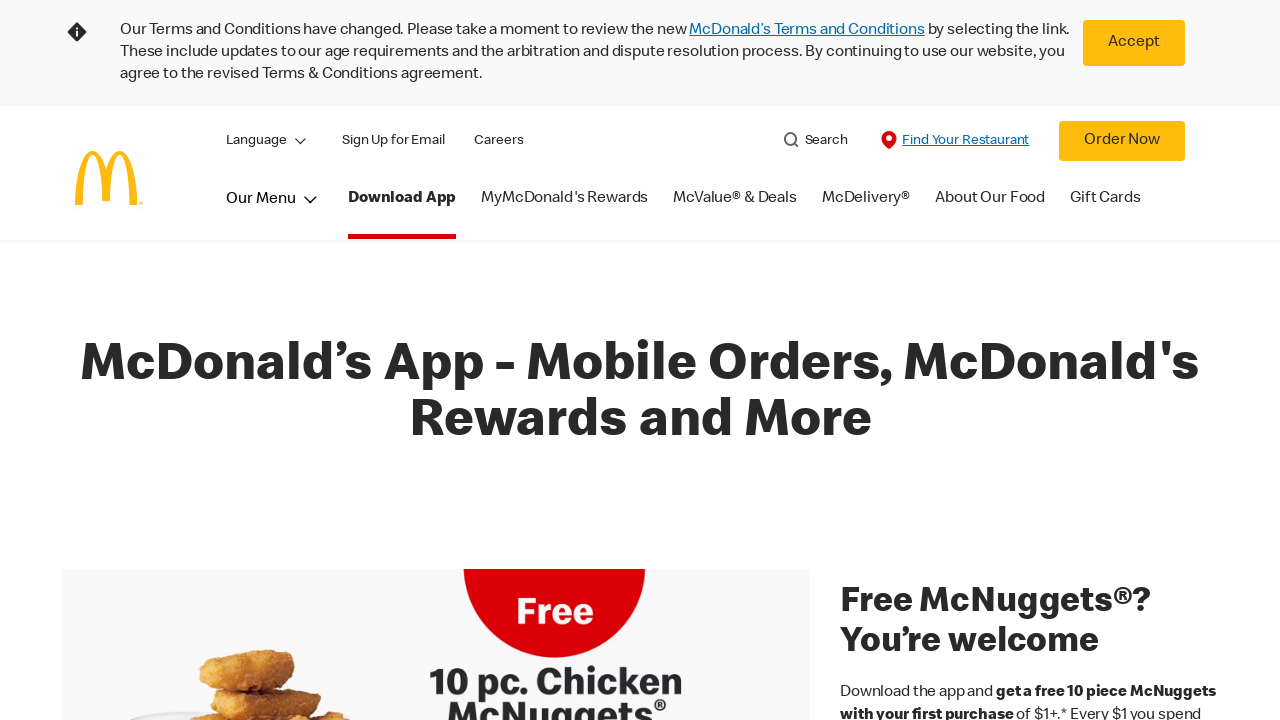

Scrolled to the action link element
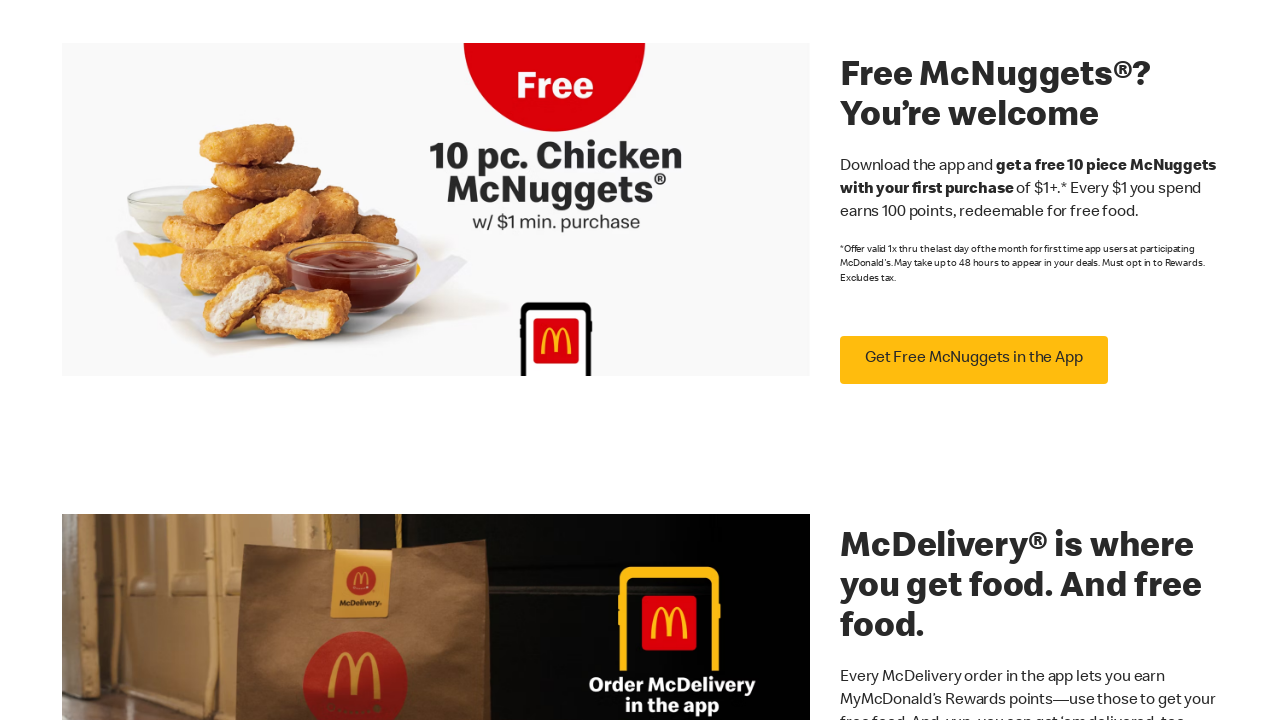

Navigated back to McDonald's home page
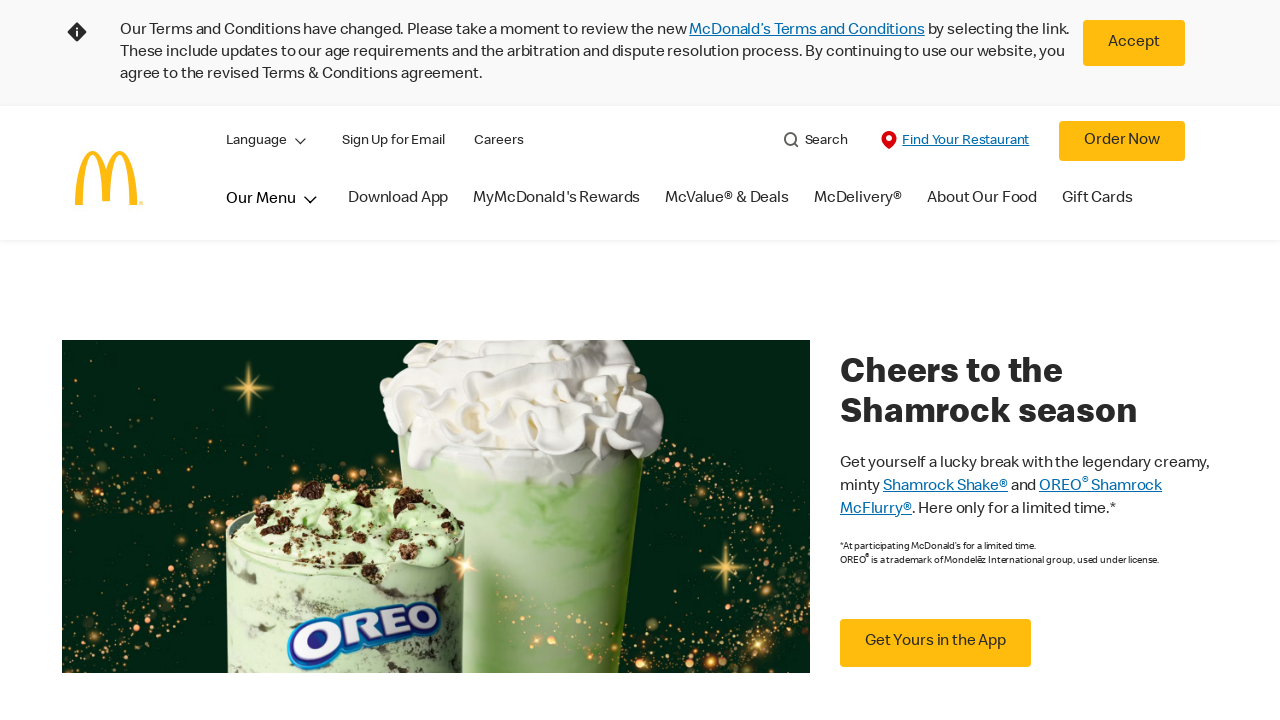

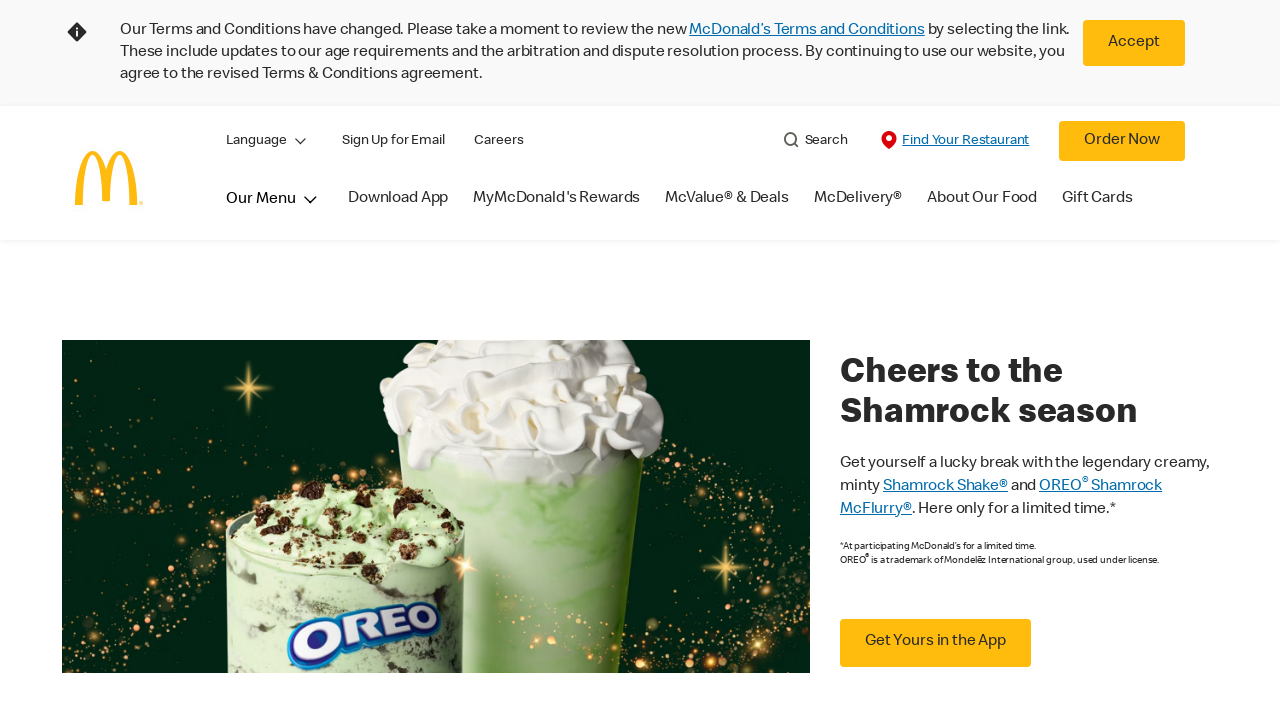